Tests an e-commerce flow by adding multiple items to cart, proceeding to checkout, and applying a promo code

Starting URL: https://rahulshettyacademy.com/seleniumPractise

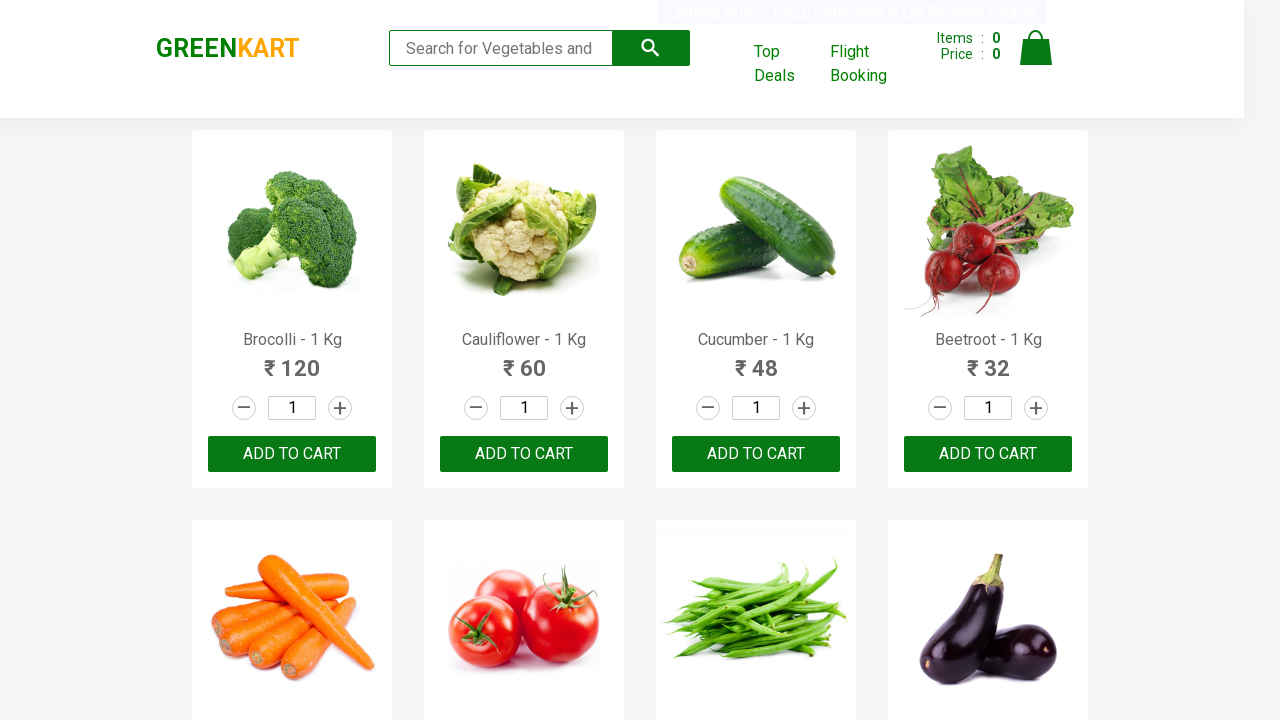

Retrieved all product names from the page
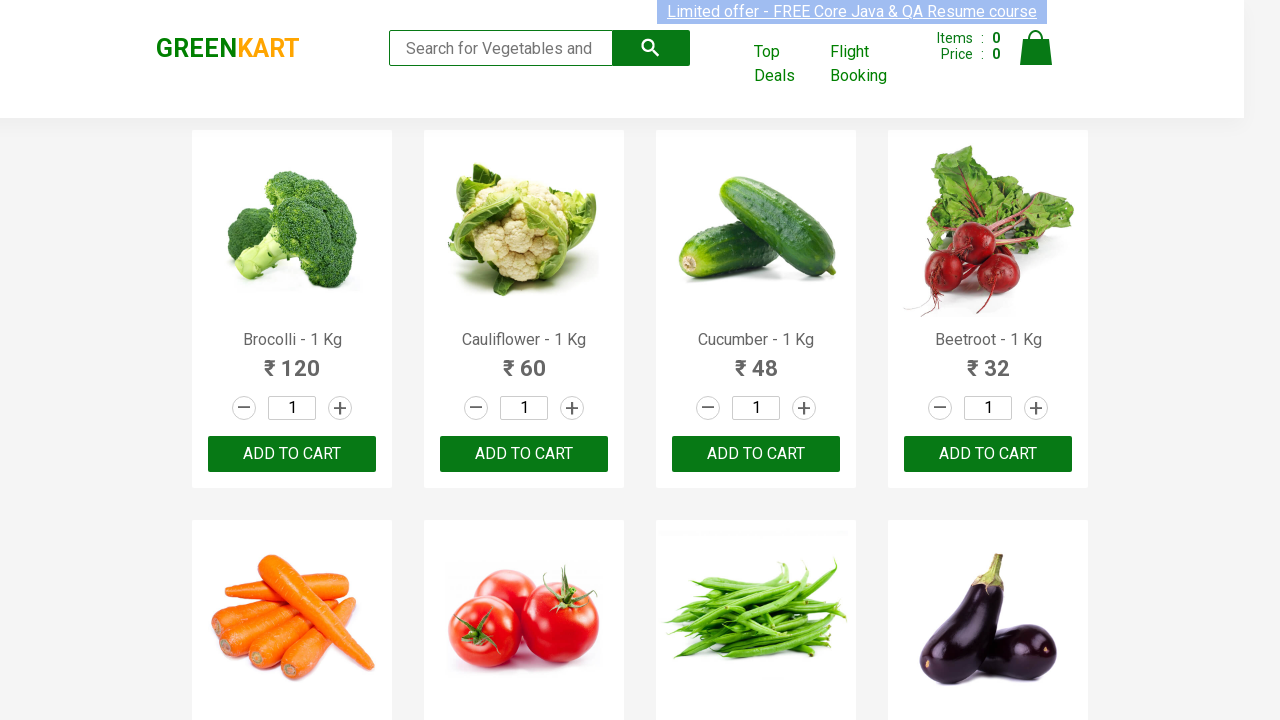

Retrieved all add to cart buttons
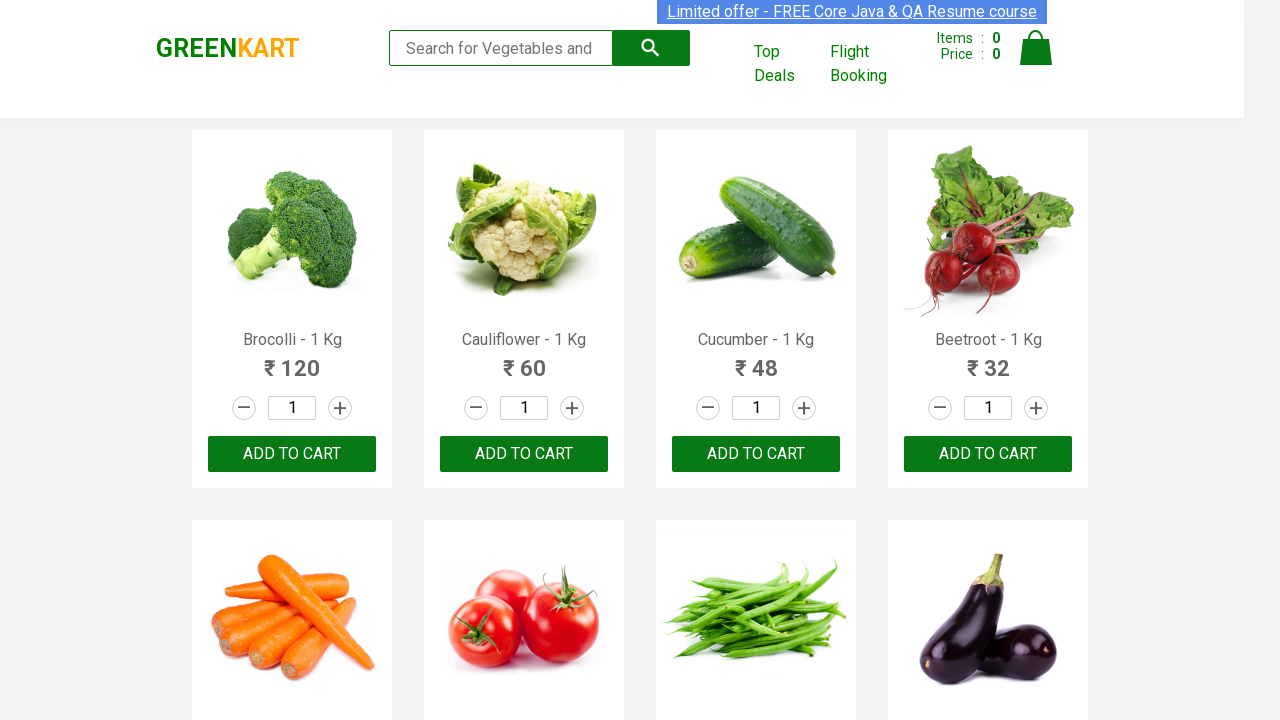

Added Cucumber to cart at (756, 454) on div.products button >> nth=2
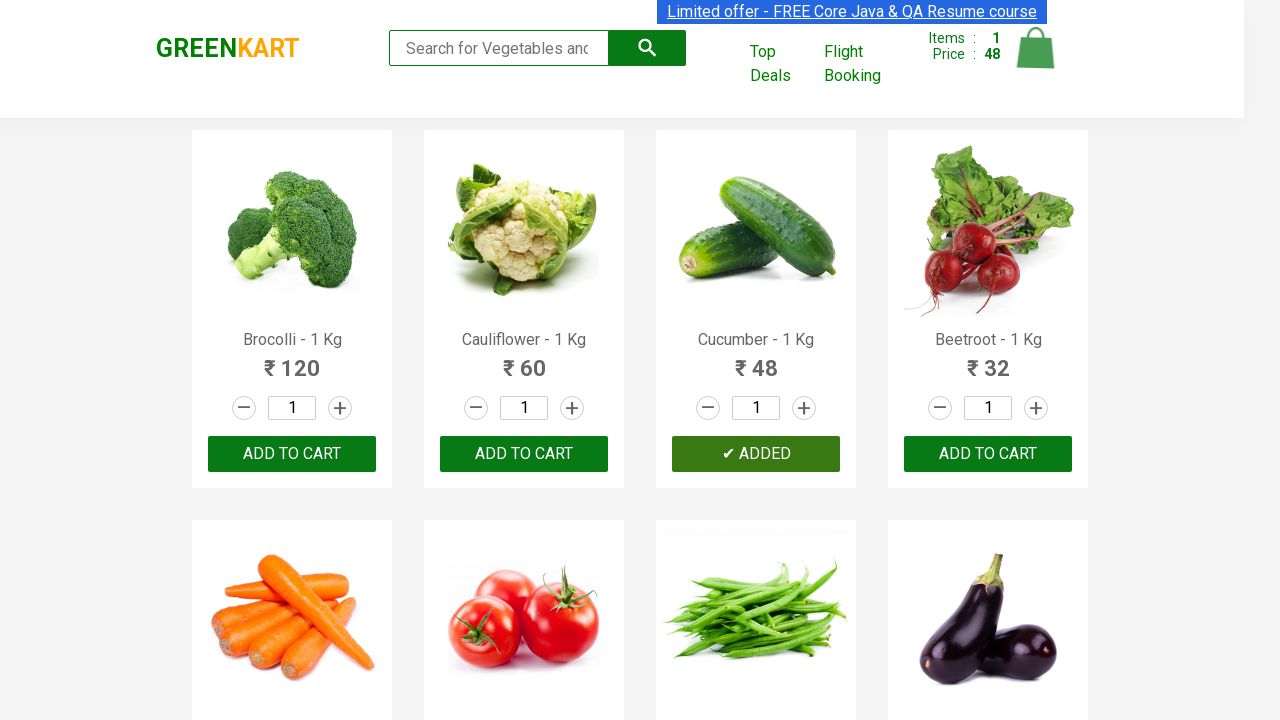

Added Tomato to cart at (524, 360) on div.products button >> nth=5
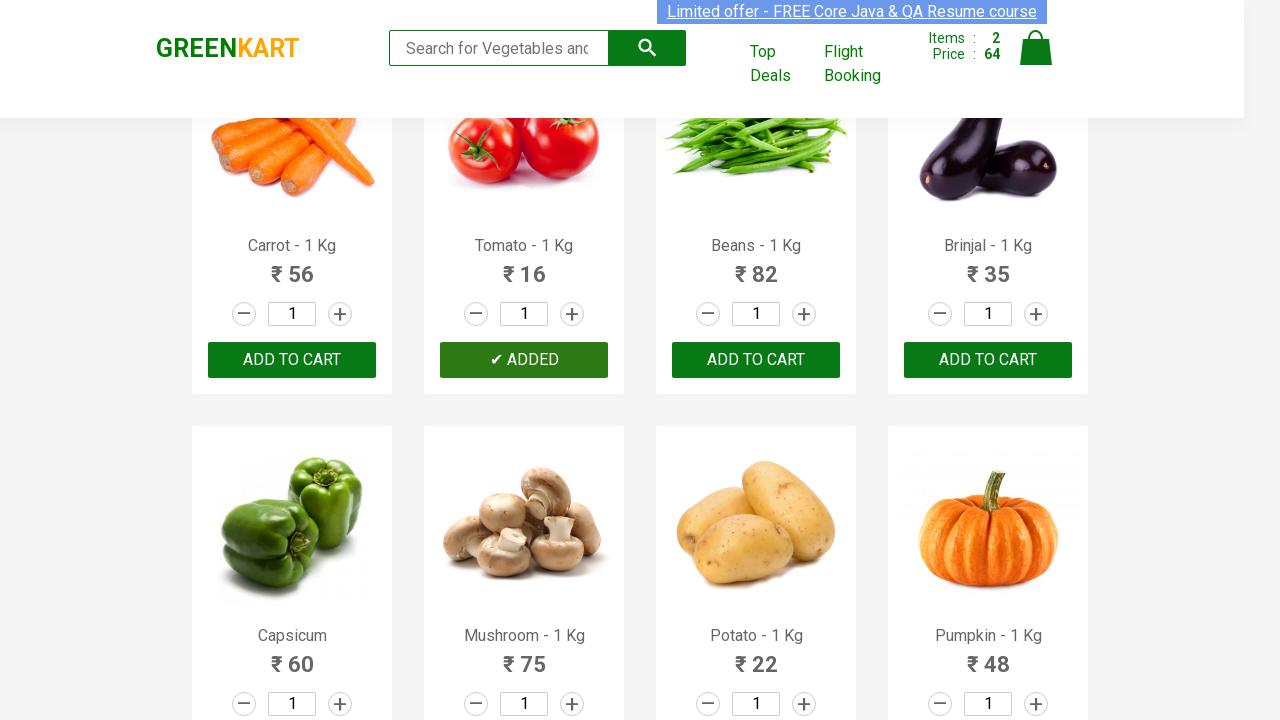

Added Brinjal to cart at (988, 360) on div.products button >> nth=7
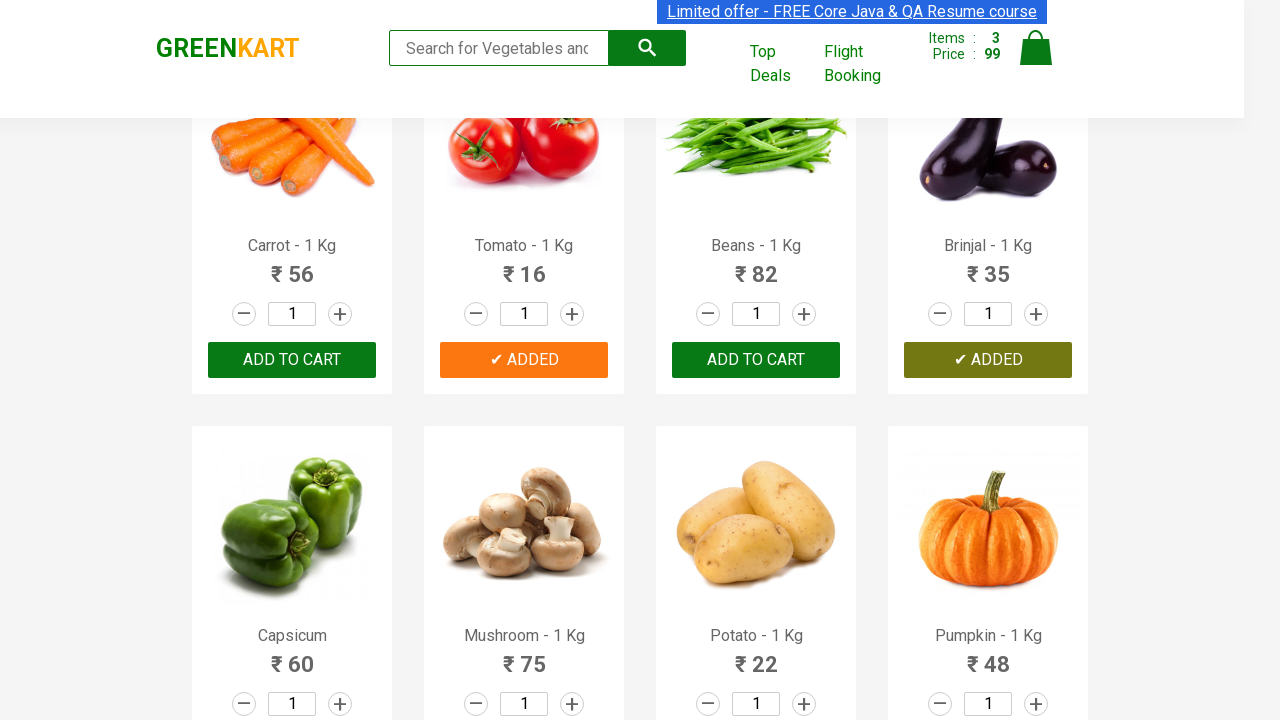

Clicked cart icon to view cart at (1036, 48) on a.cart-icon img
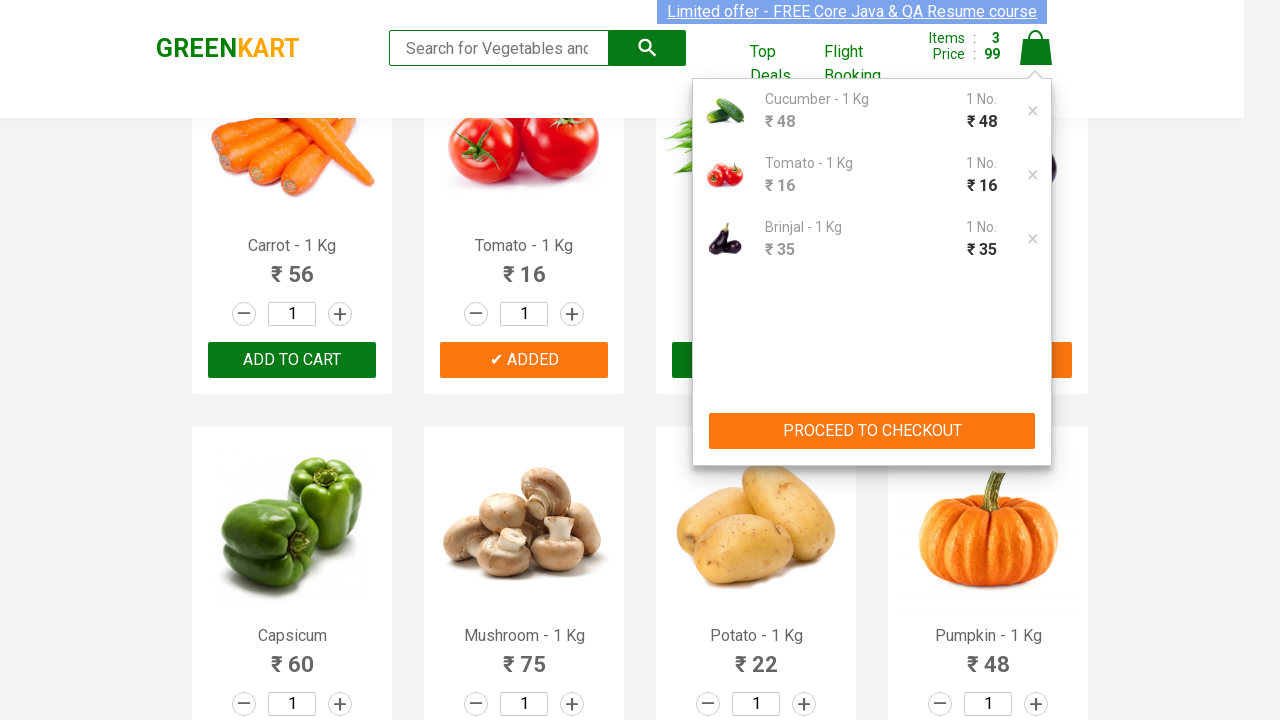

Cart items loaded and visible
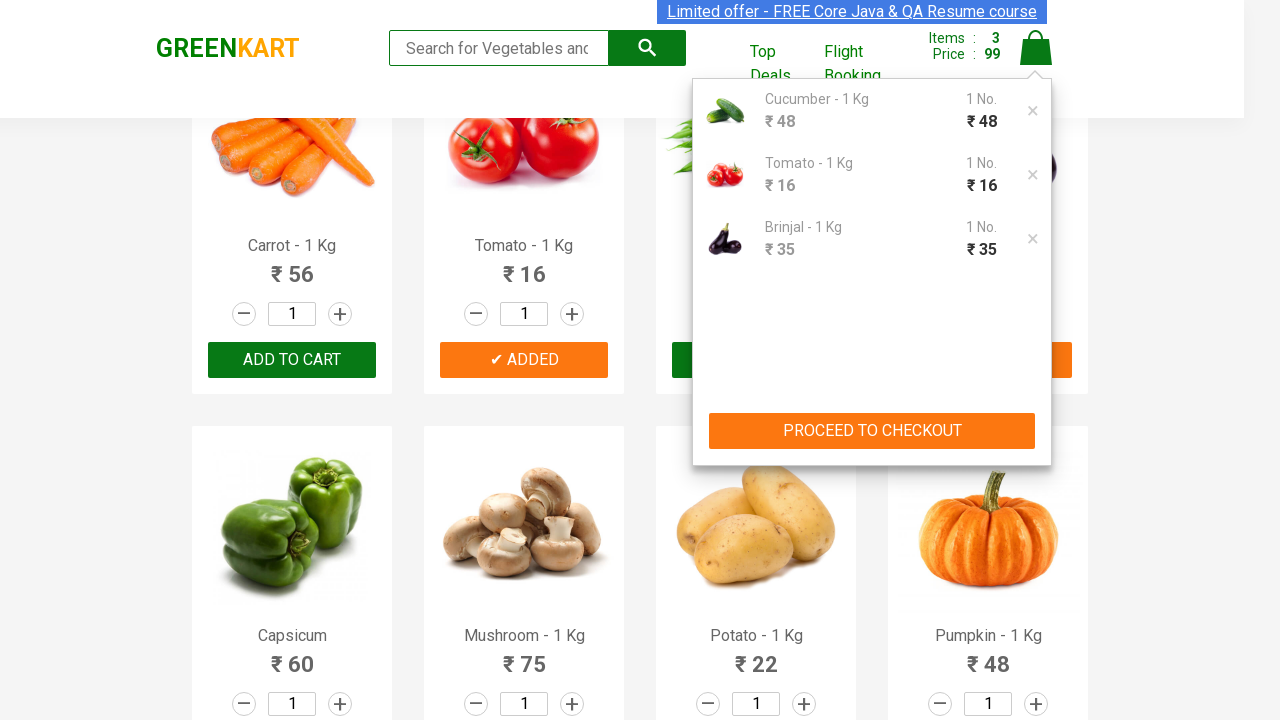

Clicked checkout button to proceed at (872, 431) on div.cart button
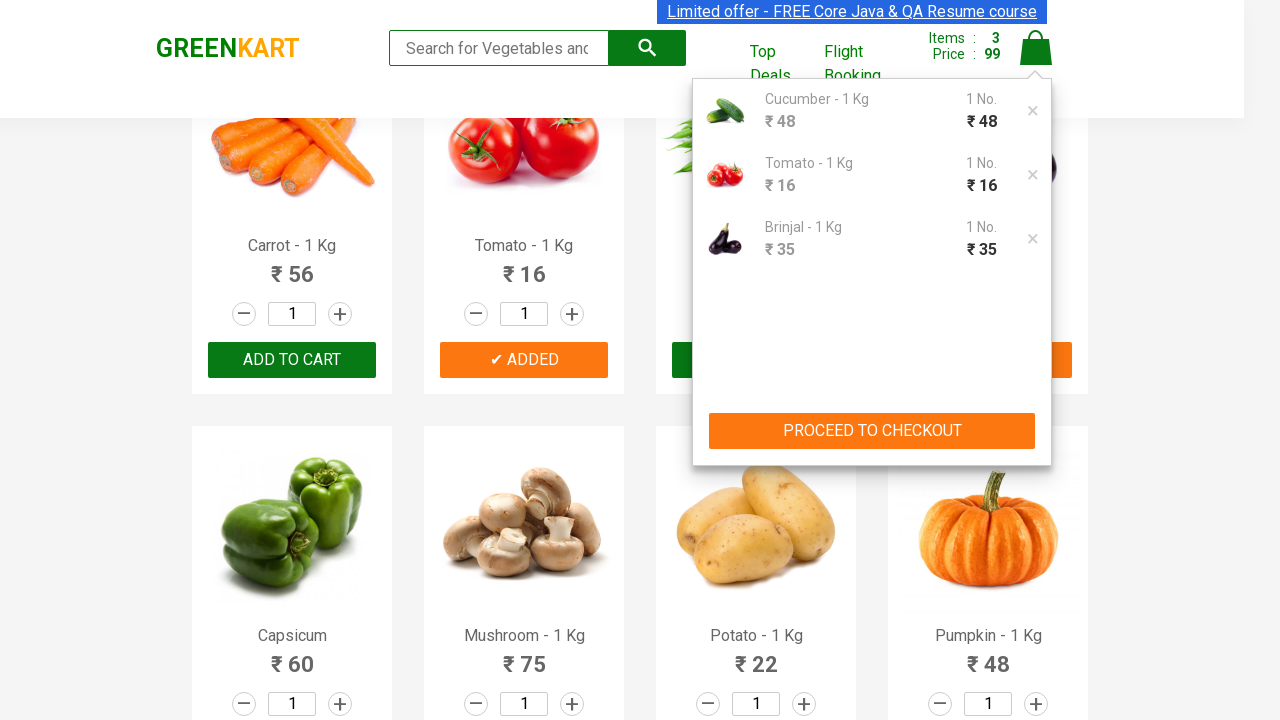

Entered promo code 'rahulshettyacademy' on input.promoCode
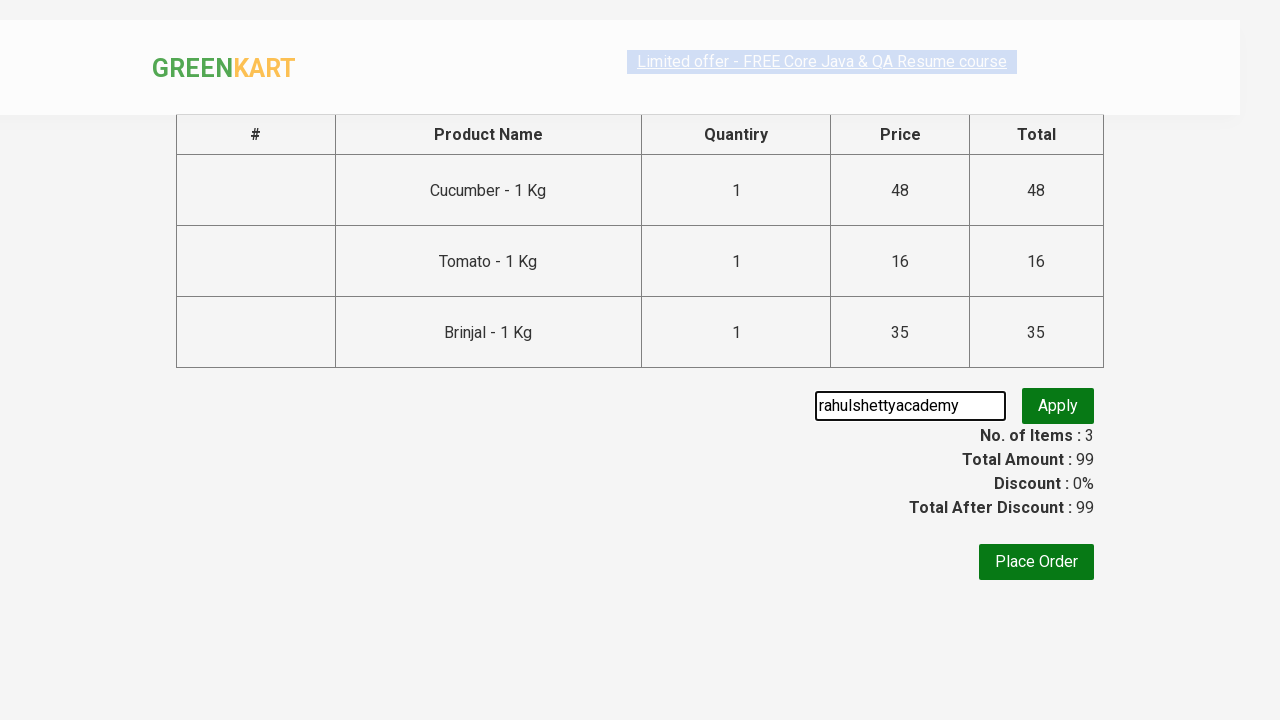

Clicked apply promo code button at (1058, 406) on button.promoBtn
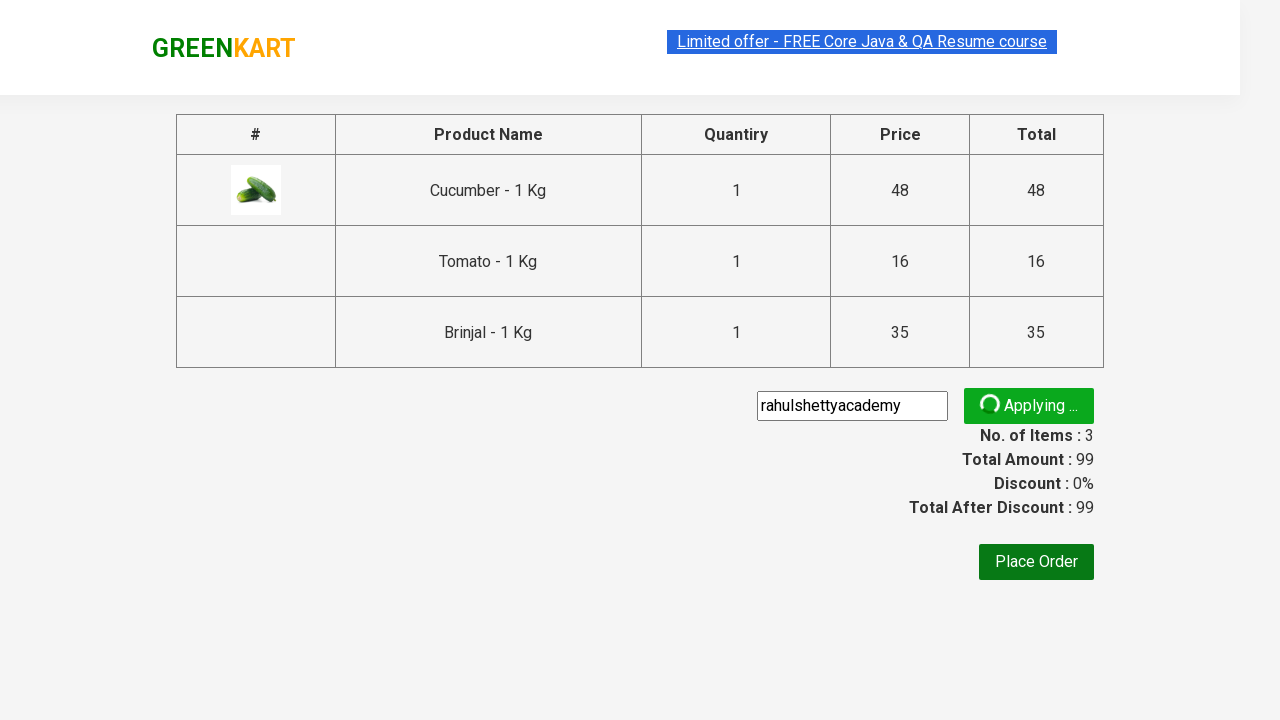

Promo code was successfully applied
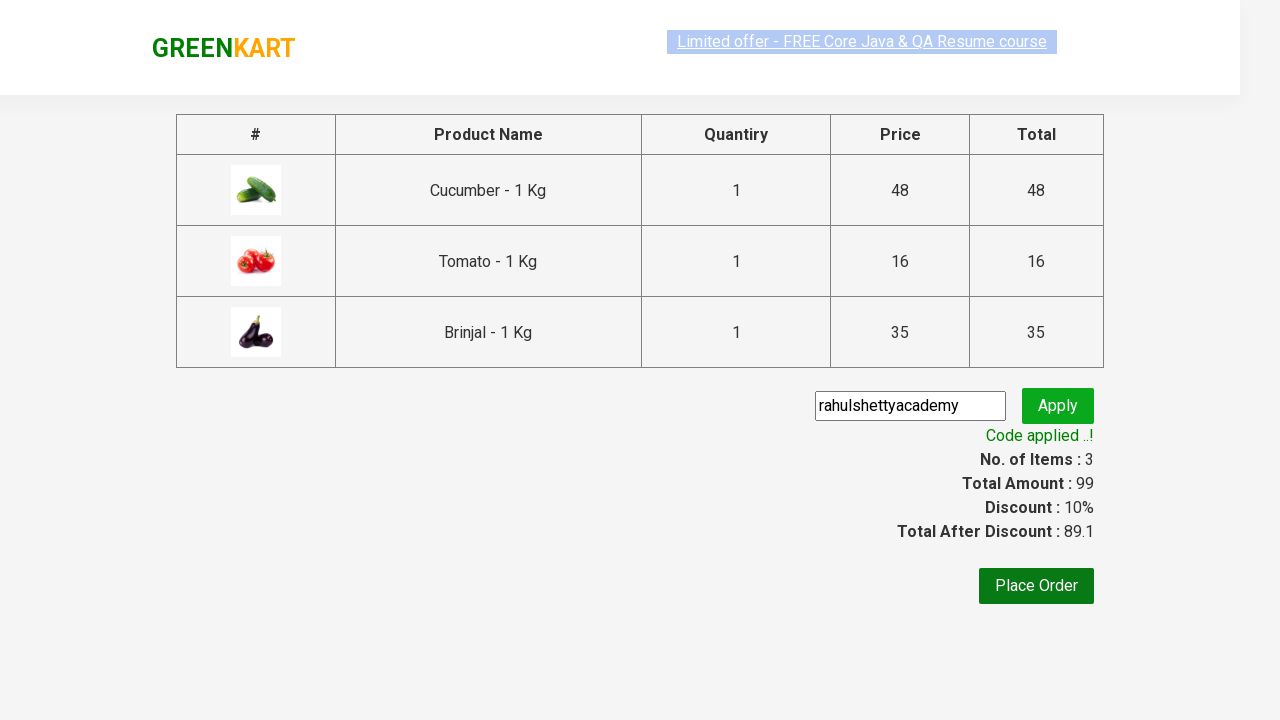

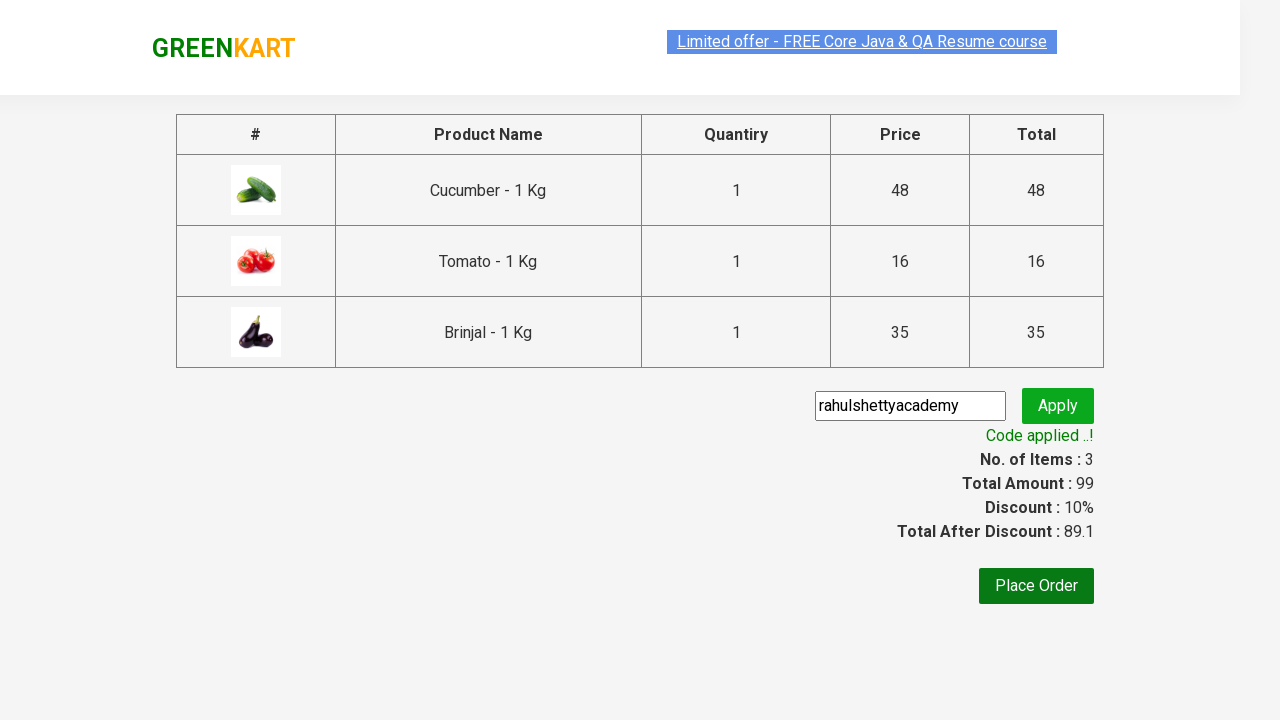